Tests withdrawing a negative amount to verify the balance remains unchanged

Starting URL: https://www.globalsqa.com/angularJs-protractor/BankingProject/#/login

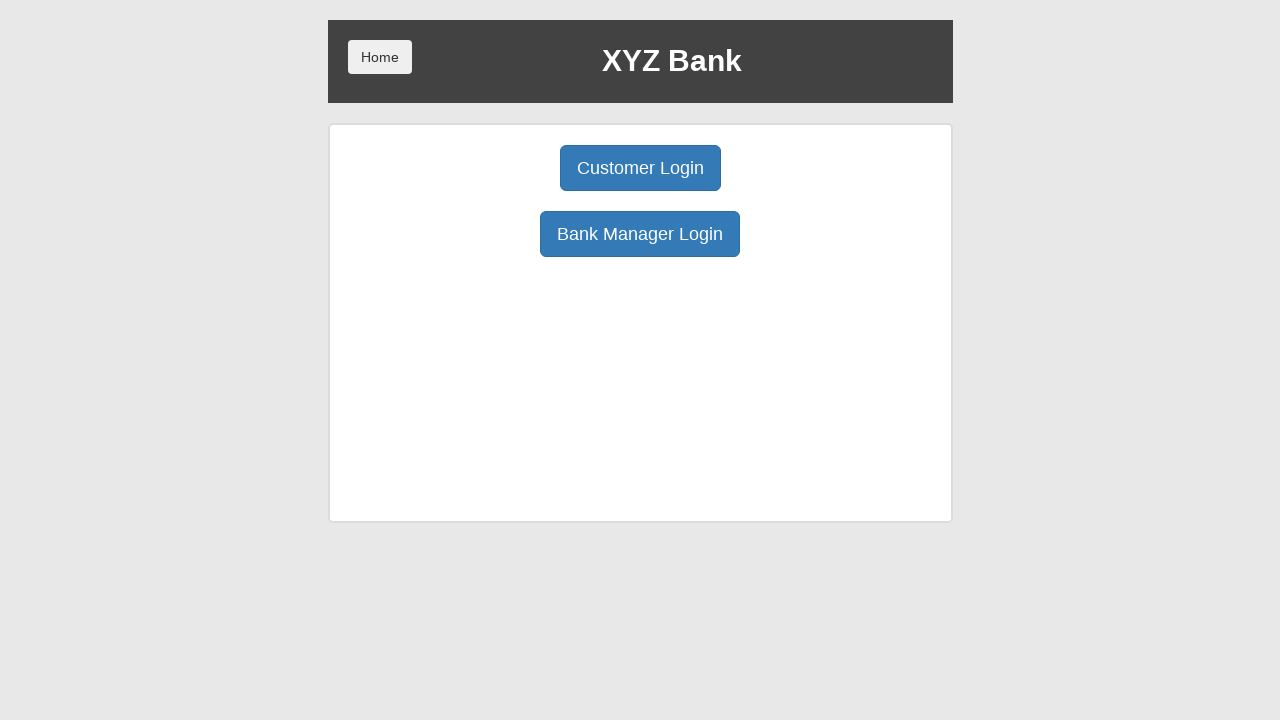

Clicked Customer Login button at (640, 168) on xpath=//button[@ng-click='customer()']
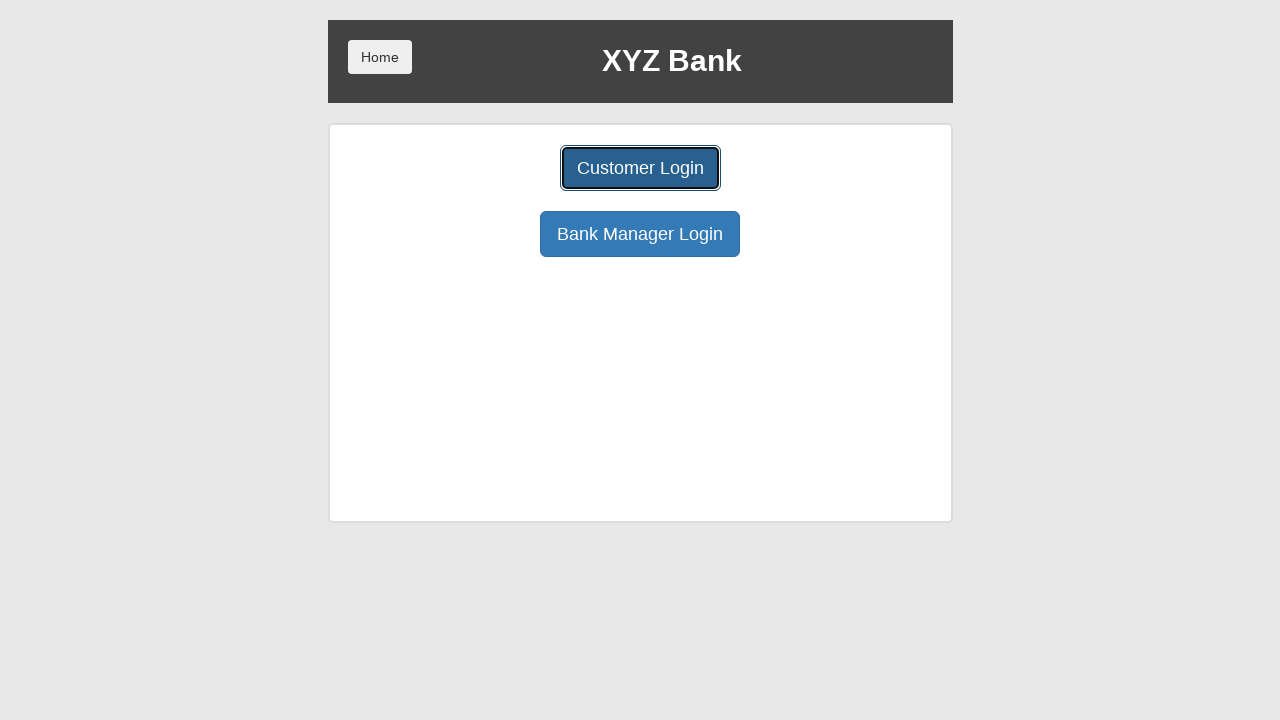

Customer dropdown selector loaded
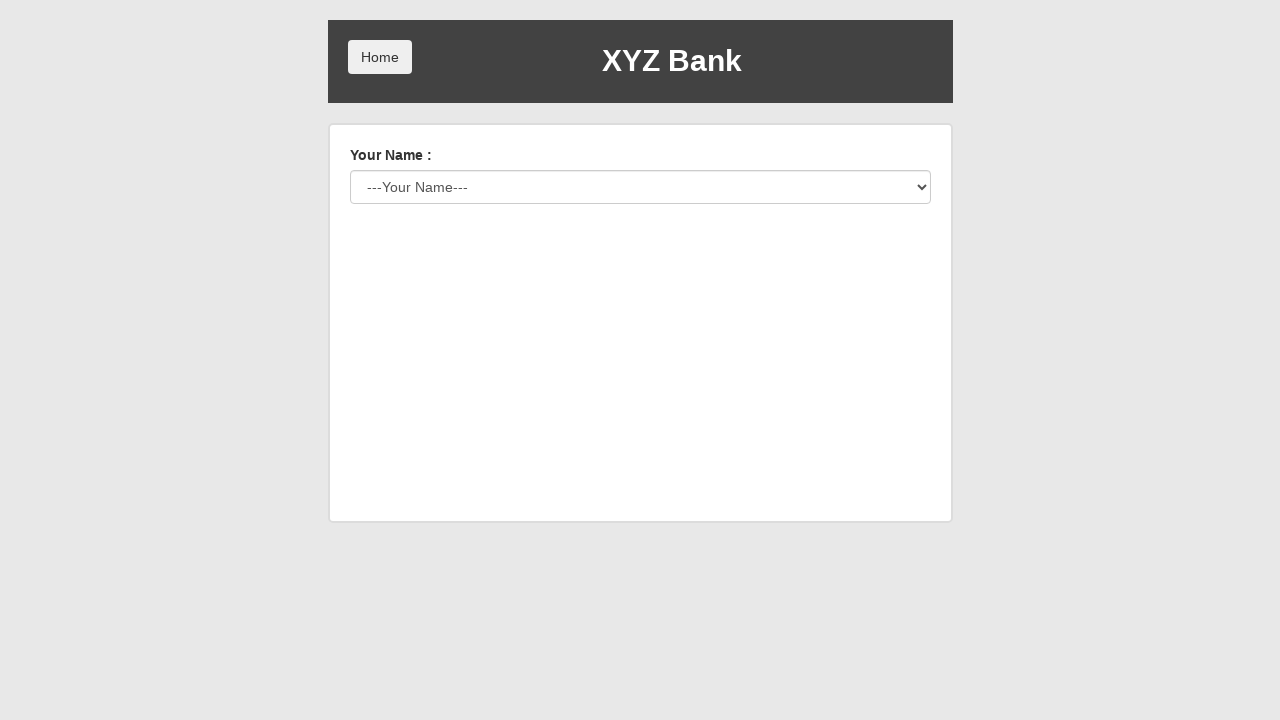

Selected customer from dropdown at index 1 on //*[@id='userSelect']
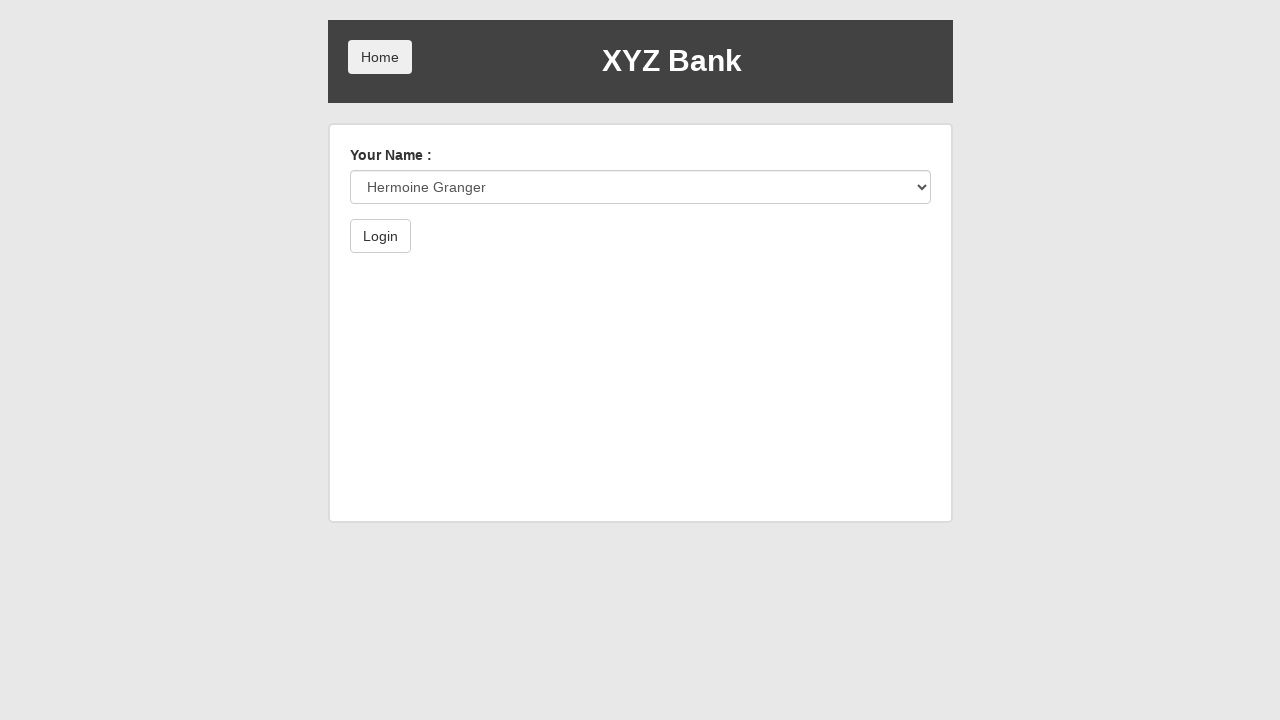

Clicked Login button to proceed at (380, 236) on xpath=/html/body/div/div/div[2]/div/form/button
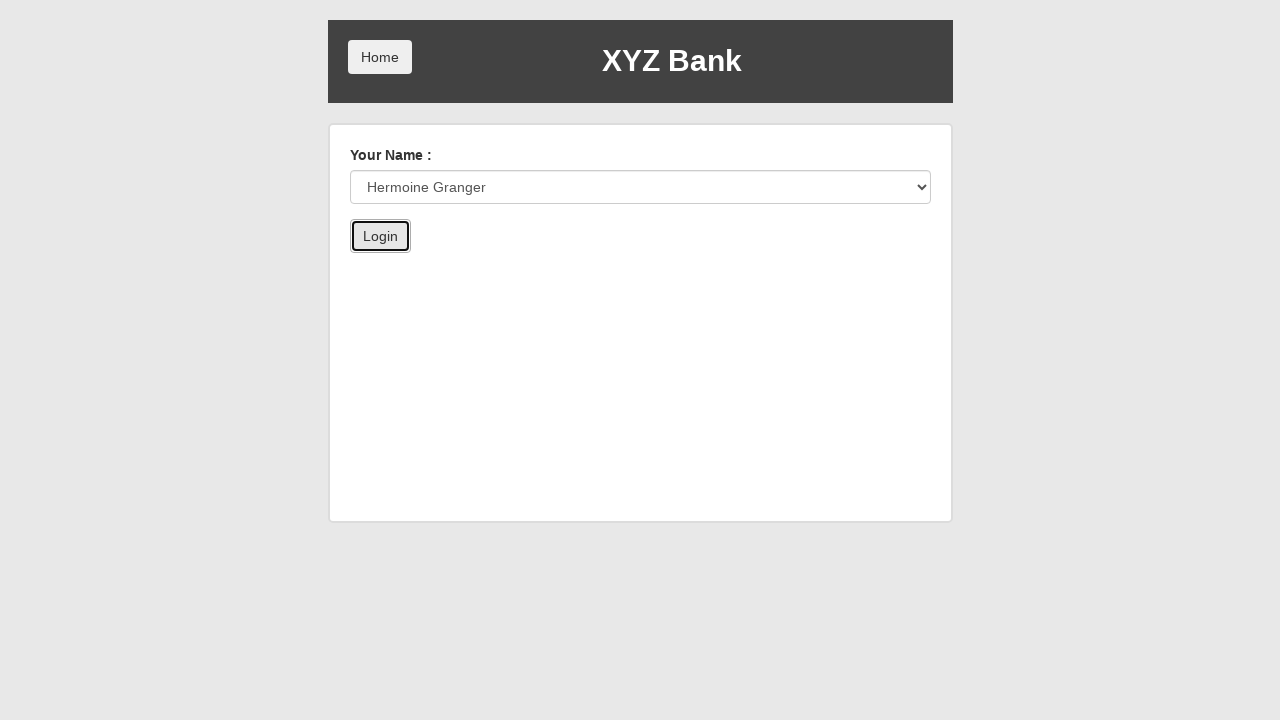

Balance element loaded on dashboard
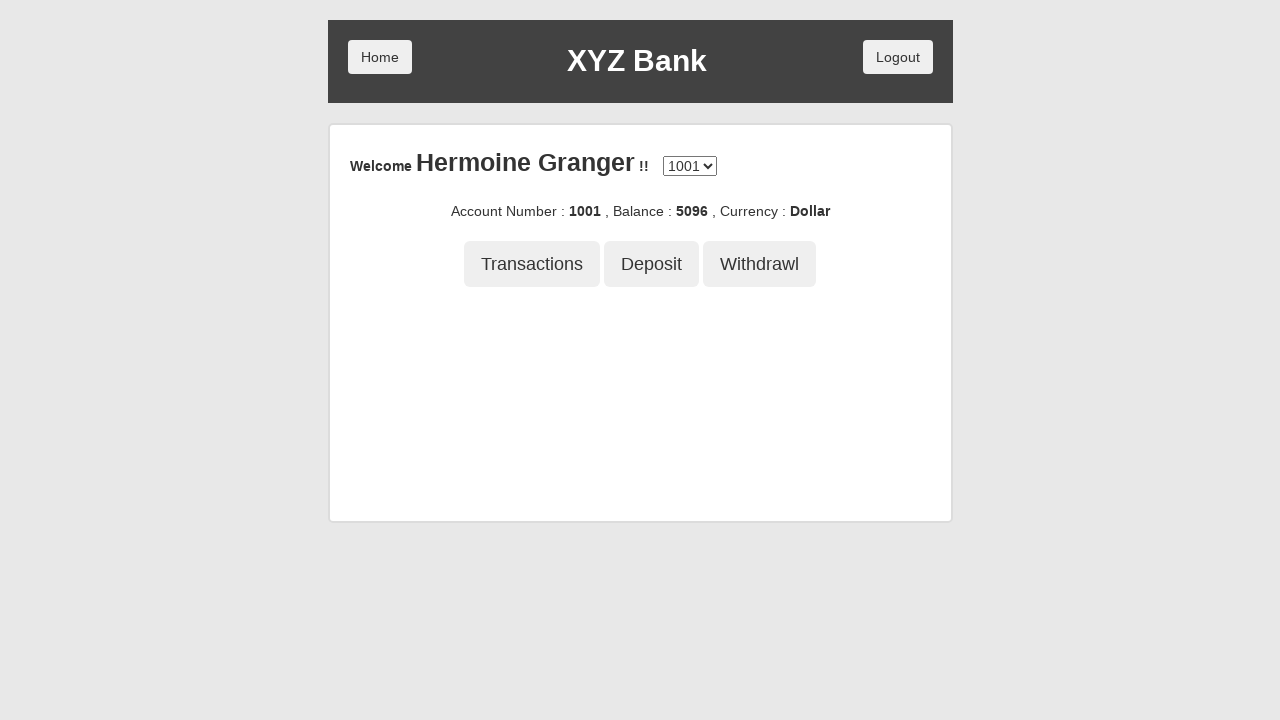

Clicked Withdrawal button at (760, 264) on xpath=/html/body/div/div/div[2]/div/div[3]/button[3]
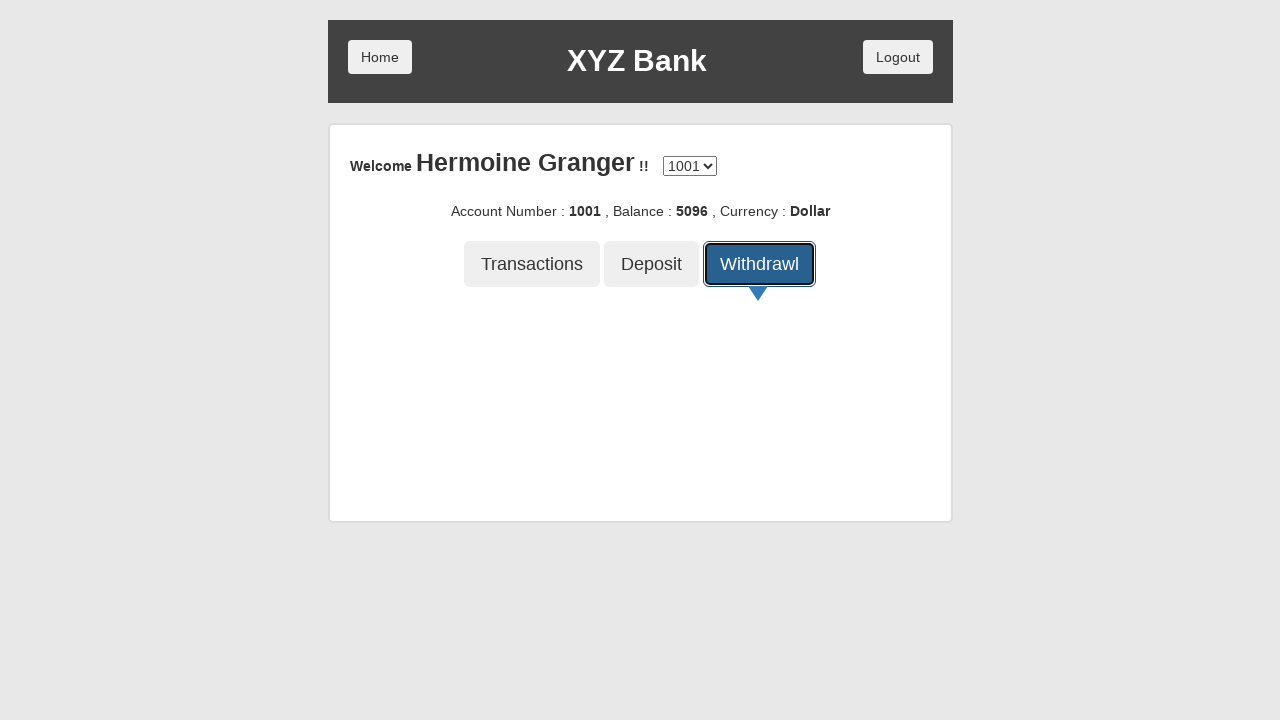

Cleared withdrawal amount input field on xpath=/html/body/div/div/div[2]/div/div[4]/div/form/div/input
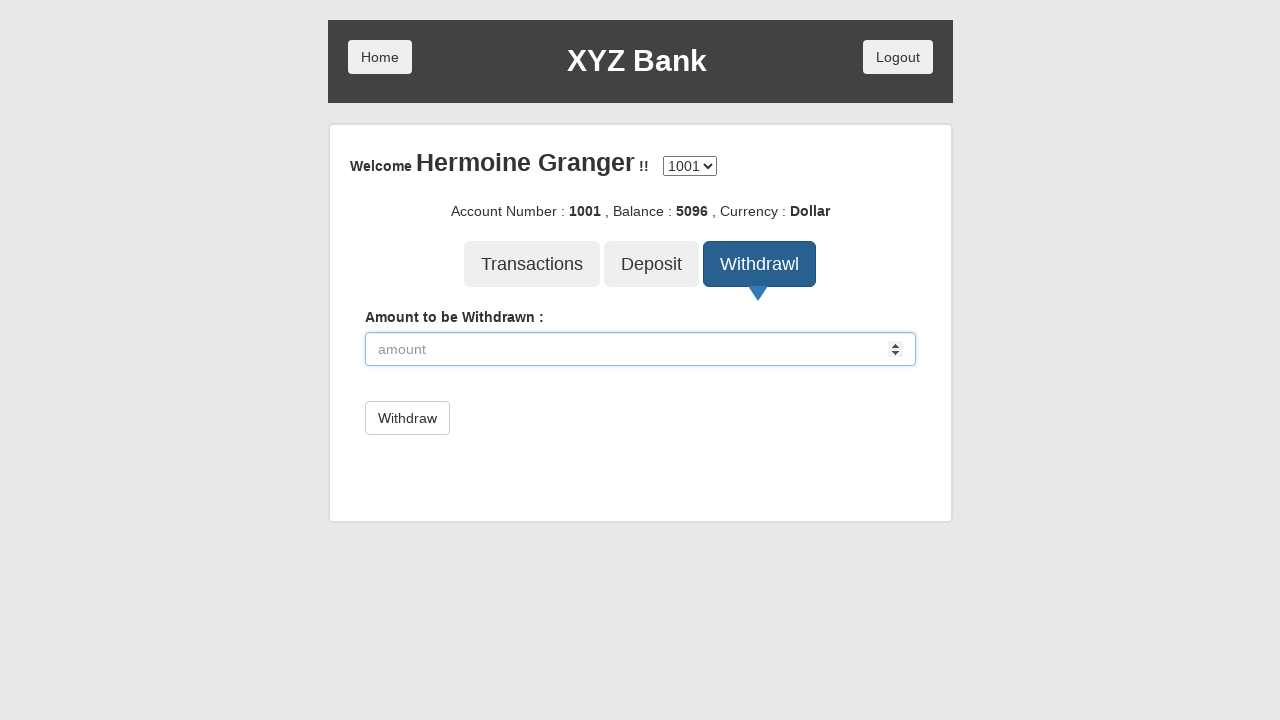

Entered negative amount -100 in withdrawal field on xpath=/html/body/div/div/div[2]/div/div[4]/div/form/div/input
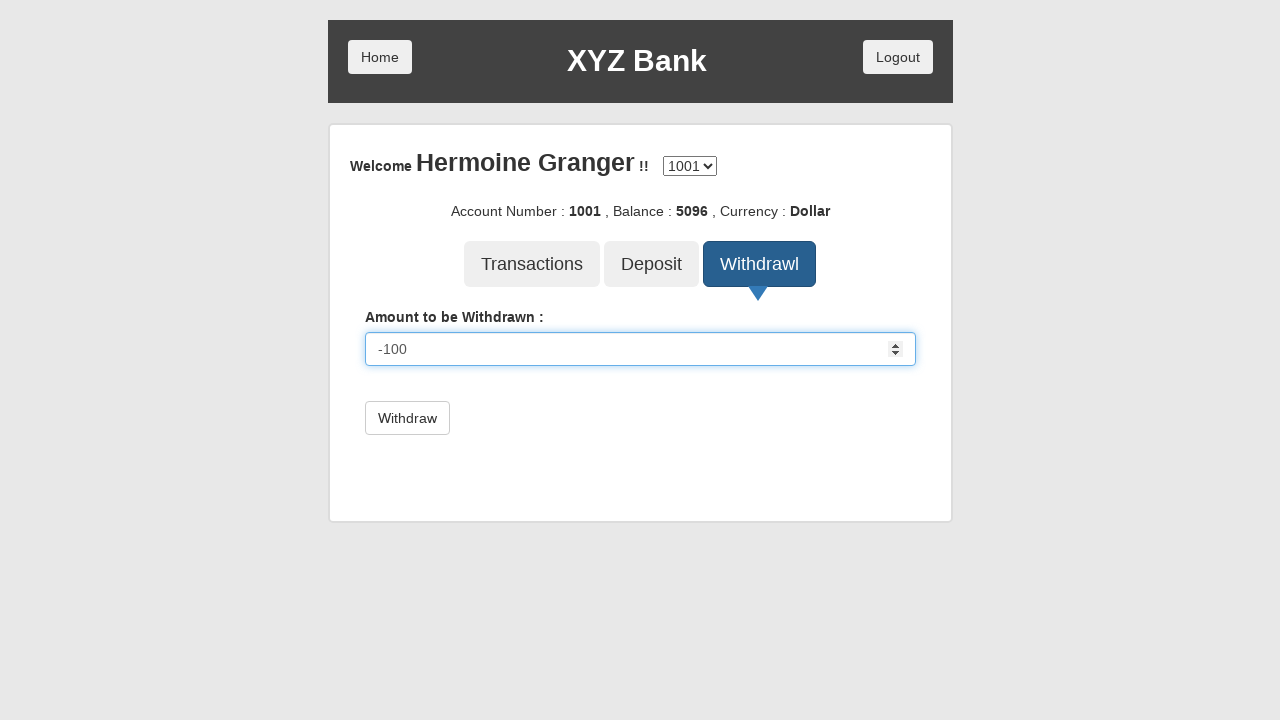

Clicked Withdraw button to attempt negative withdrawal at (407, 418) on xpath=/html/body/div/div/div[2]/div/div[4]/div/form/button
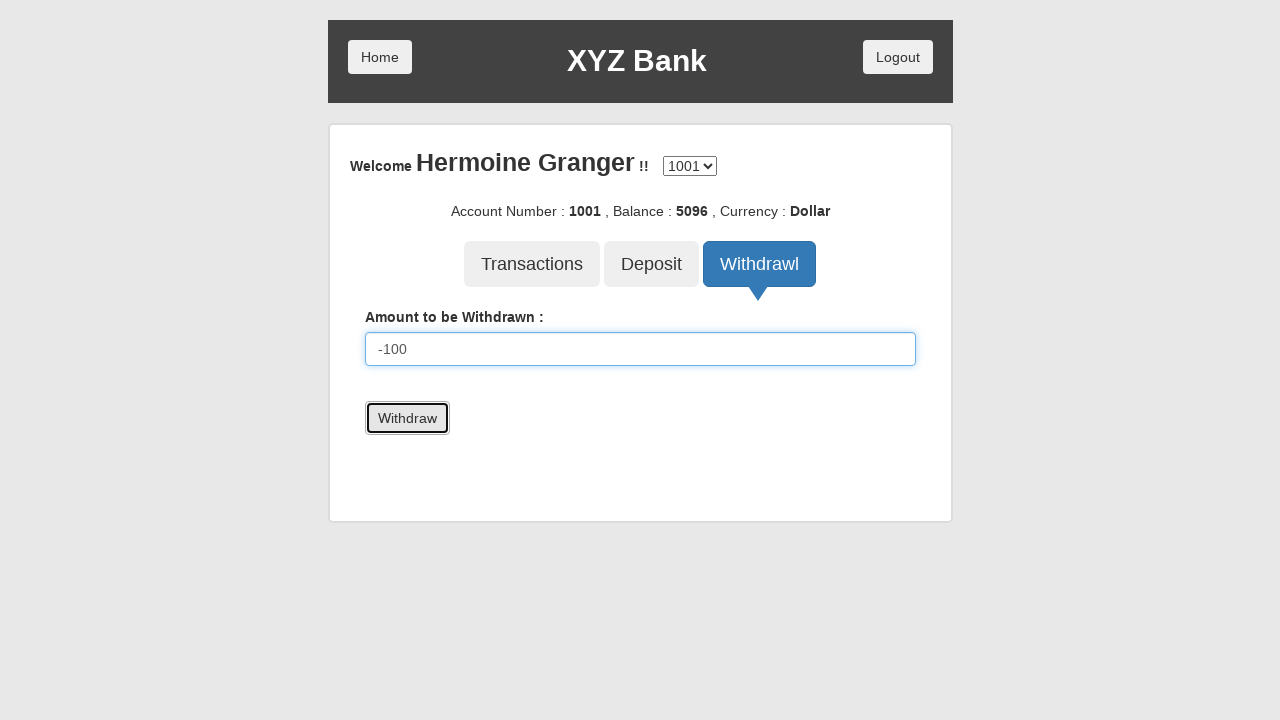

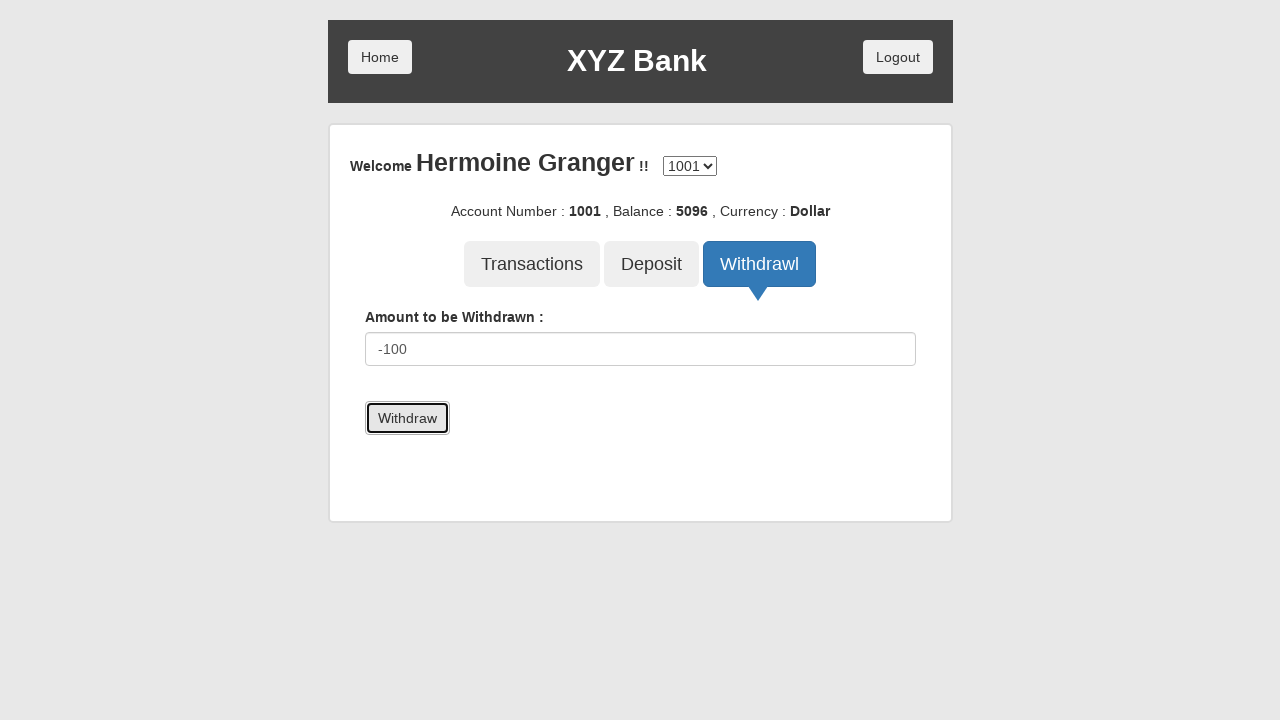